Navigates to OpenCart demo site, finds and interacts with H4 elements on the page

Starting URL: http://opencart.abstracta.us/

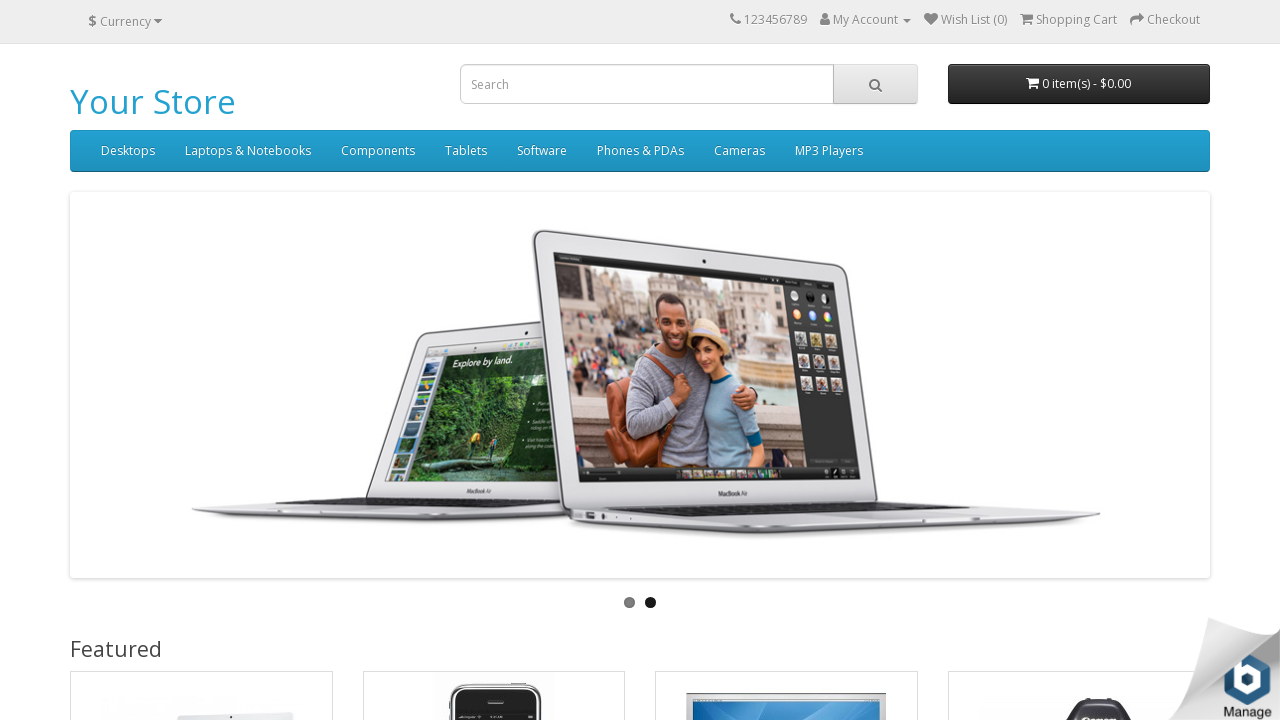

Located first H4 element on page
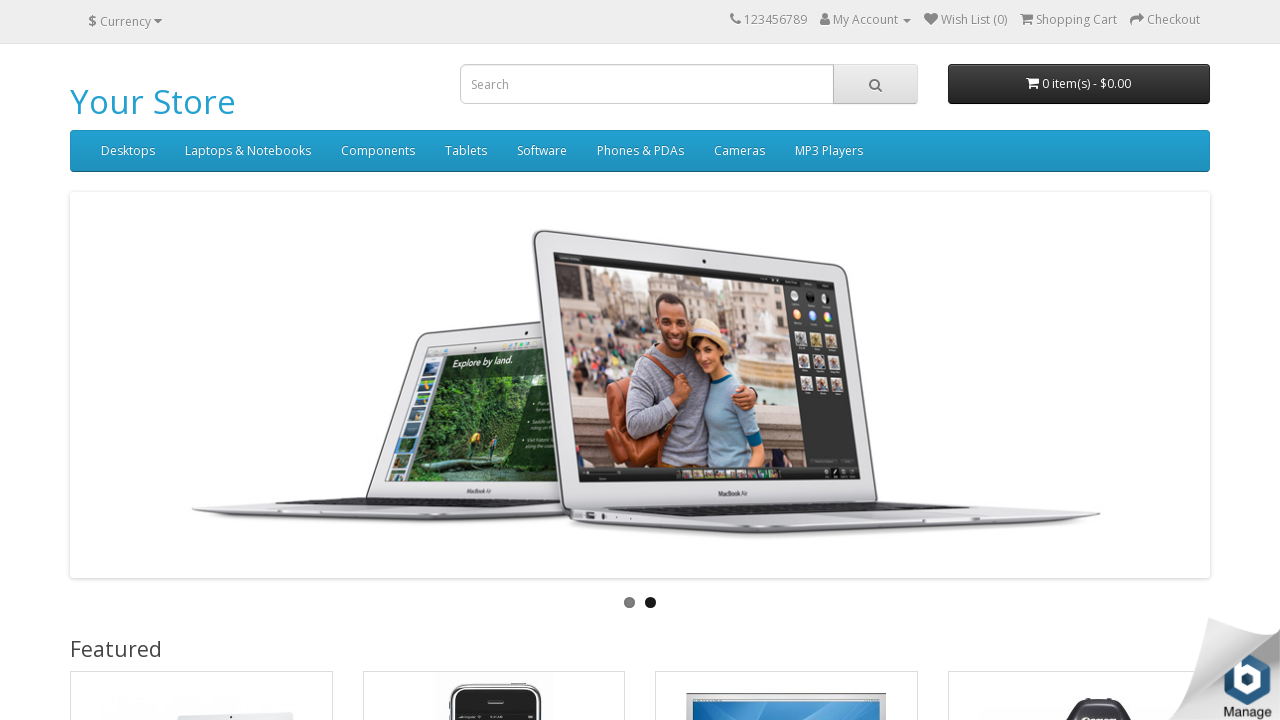

Retrieved and printed text content of first H4 element
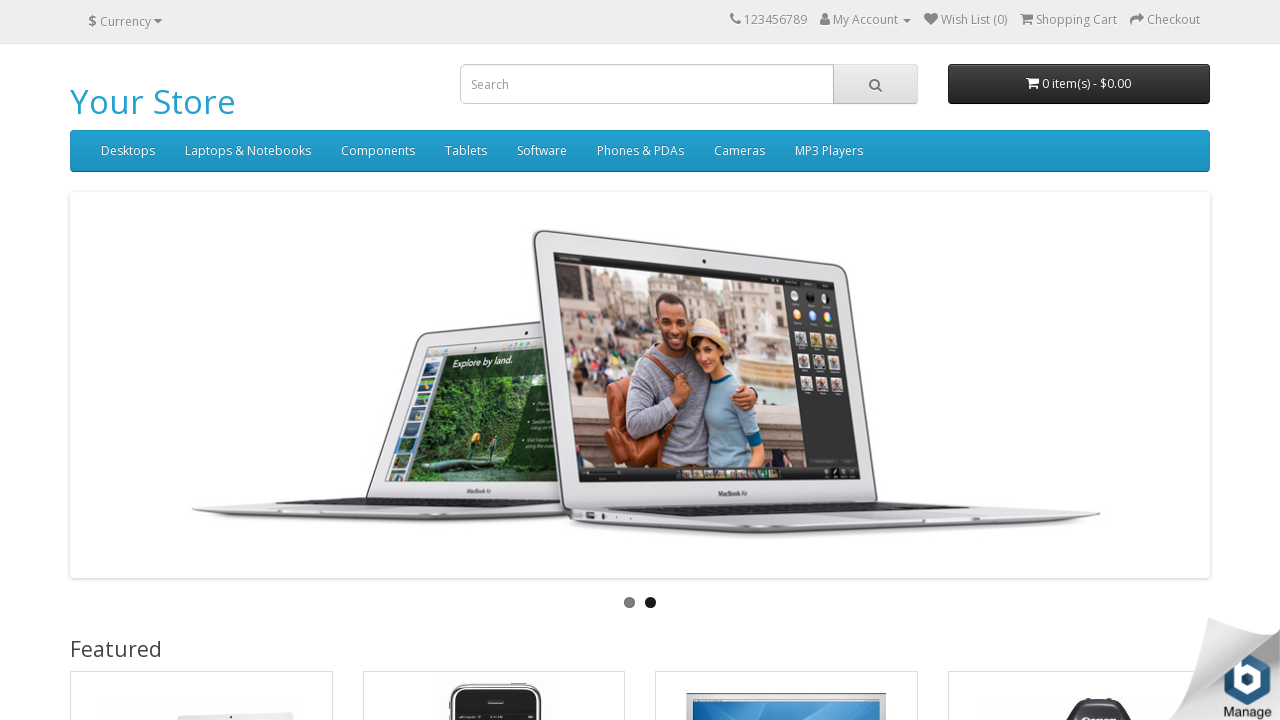

Counted all H4 elements on page: 4 found
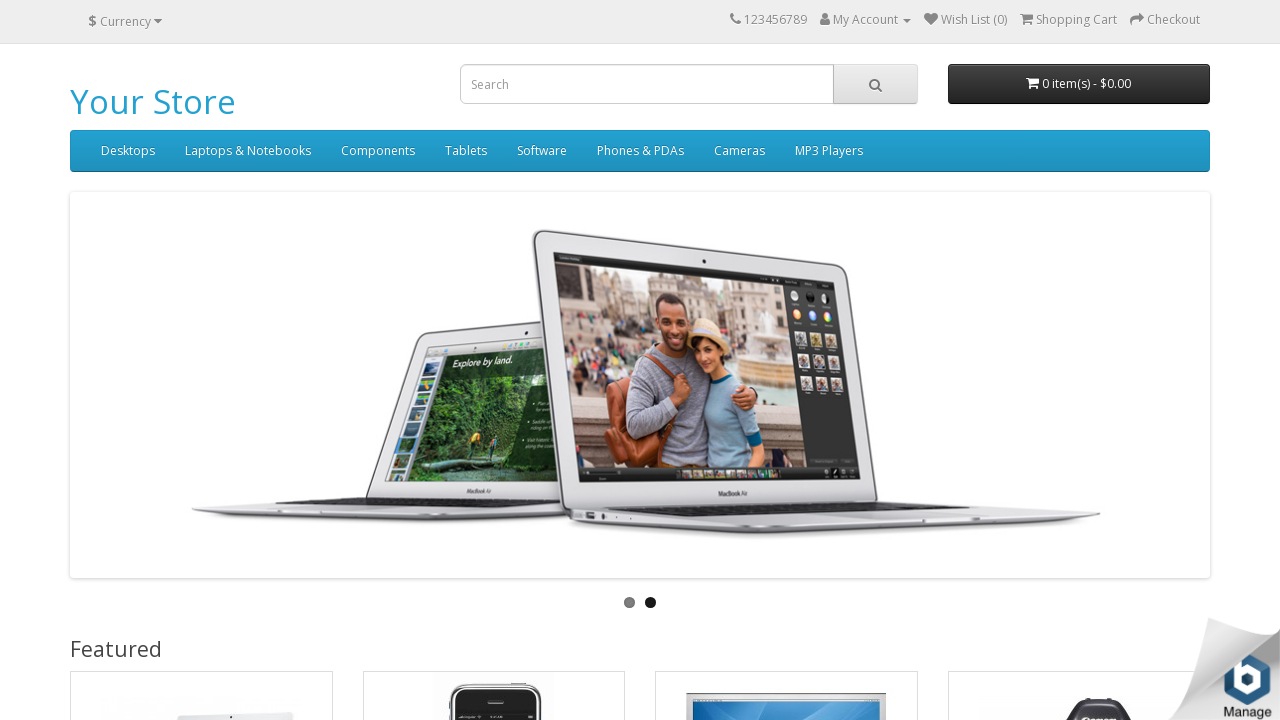

Printed H4 element count
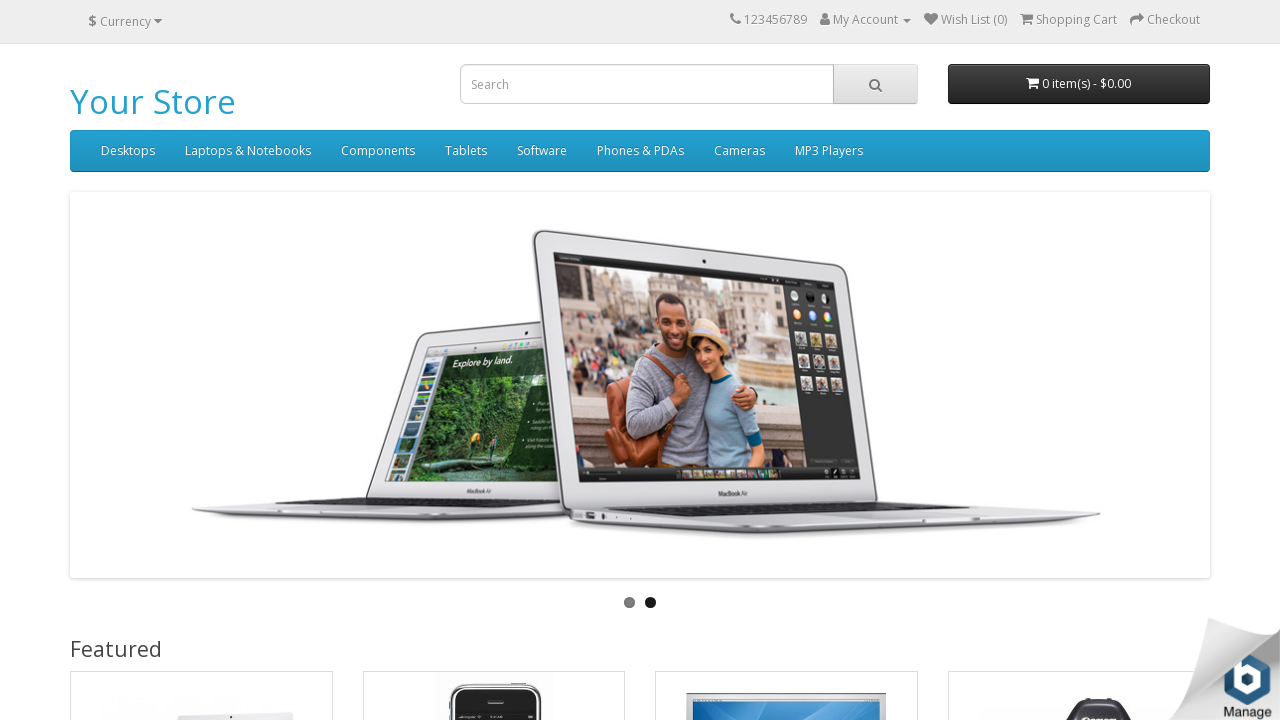

Clicked on first H4 element at (201, 361) on h4
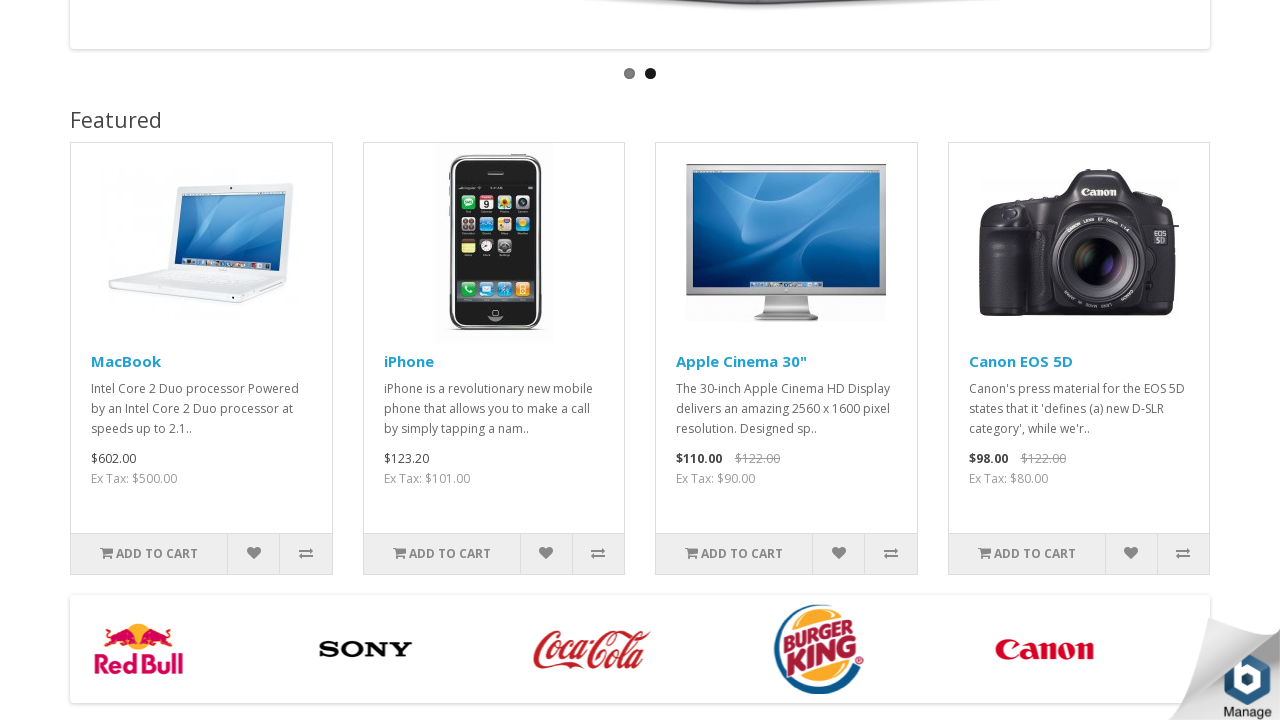

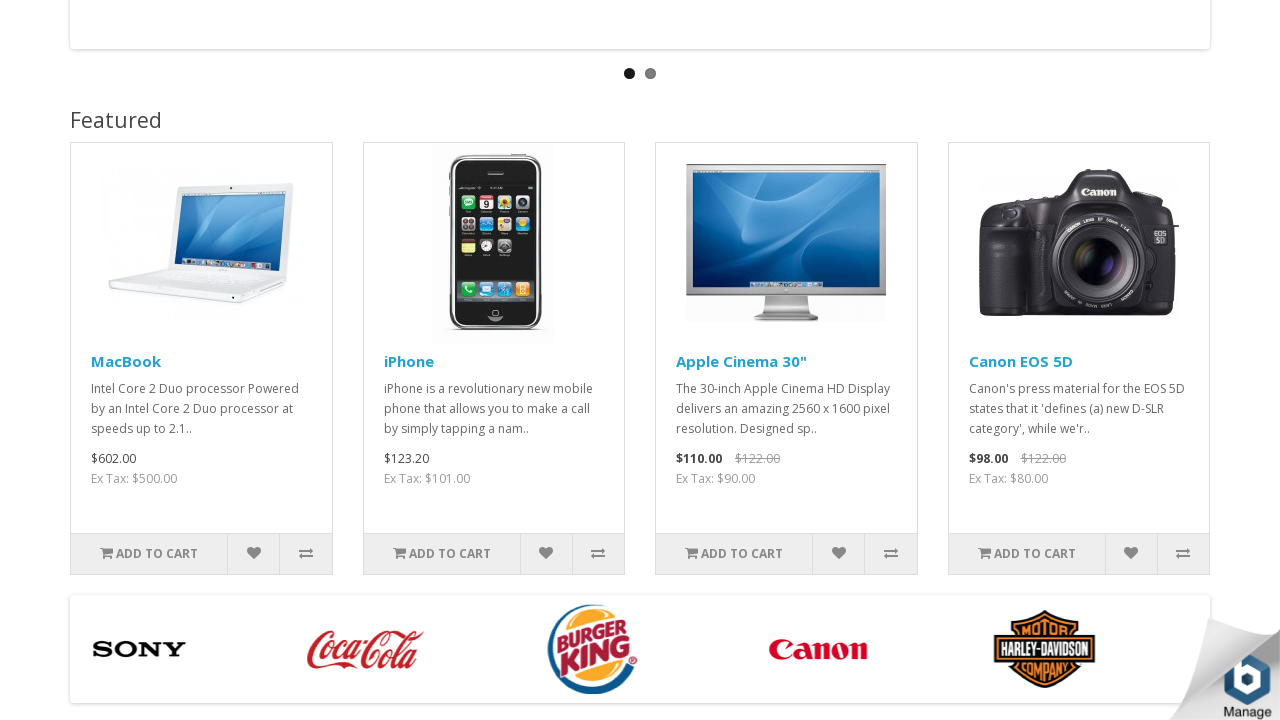